Tests window handling by clicking a link that opens a new window, switching to that new window, and verifying the page title.

Starting URL: https://the-internet.herokuapp.com/windows

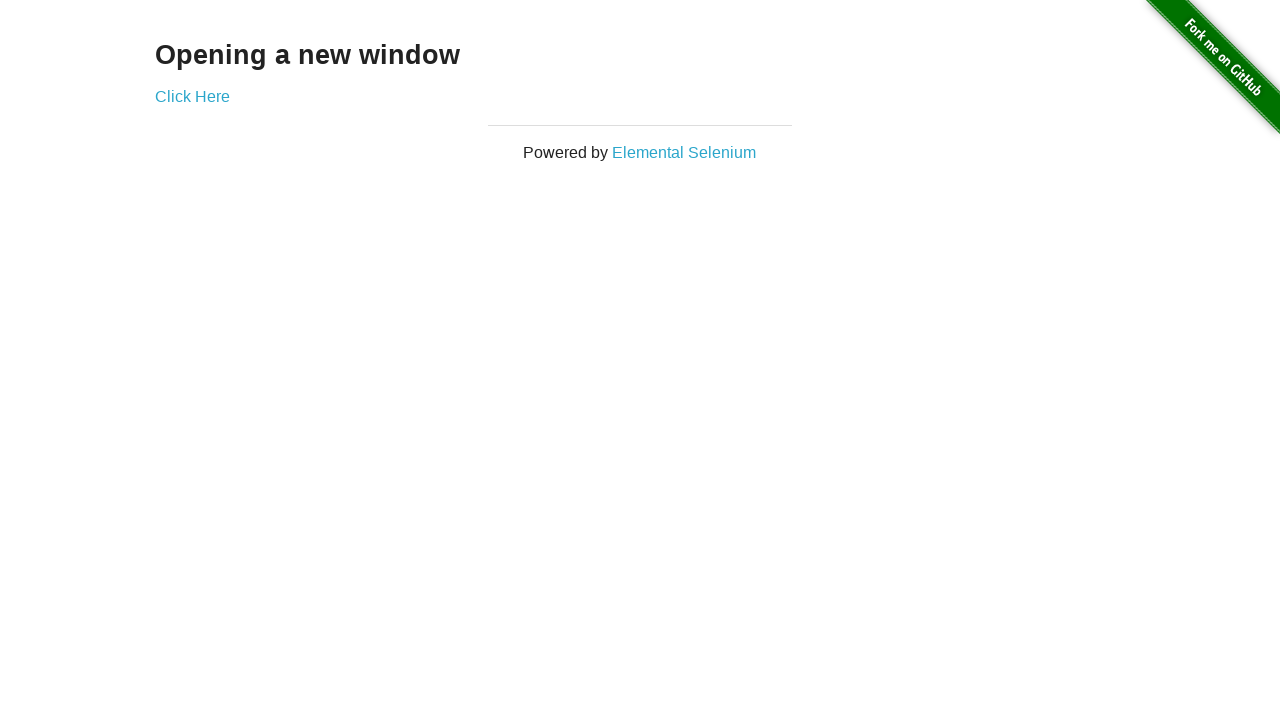

Clicked 'Click Here' link to open new window at (192, 96) on text=Click Here
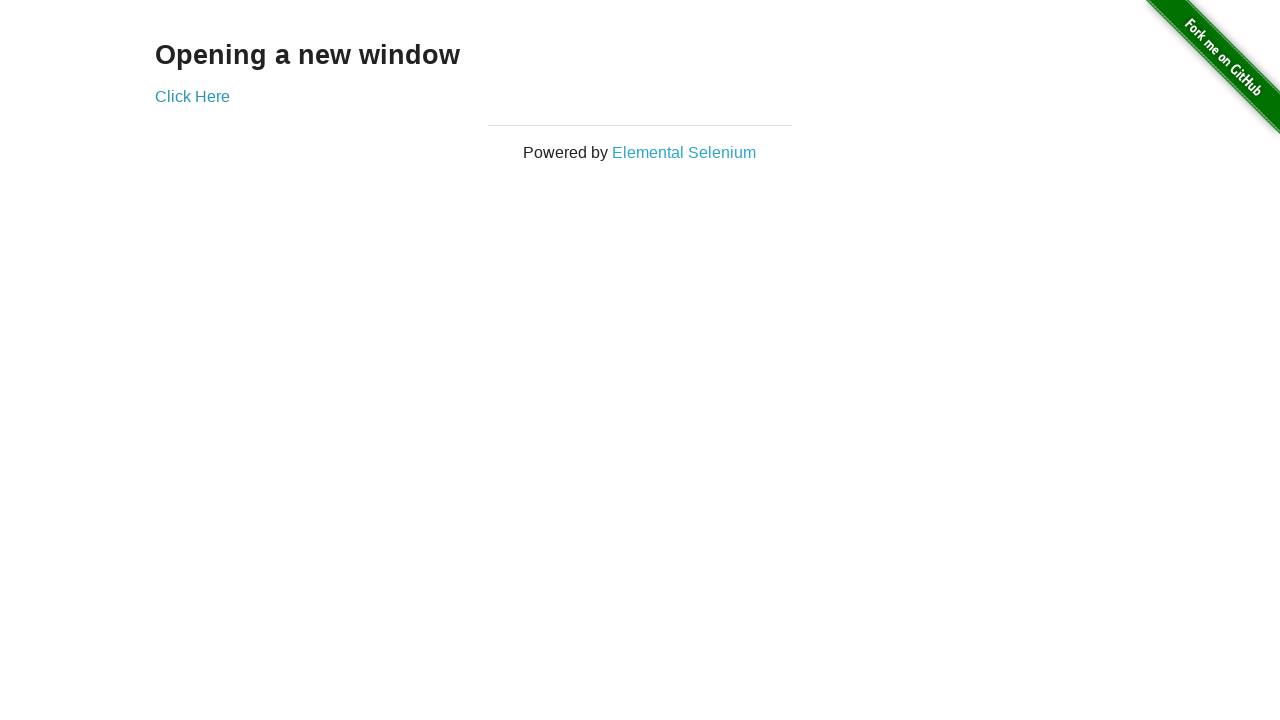

Captured new window/page object
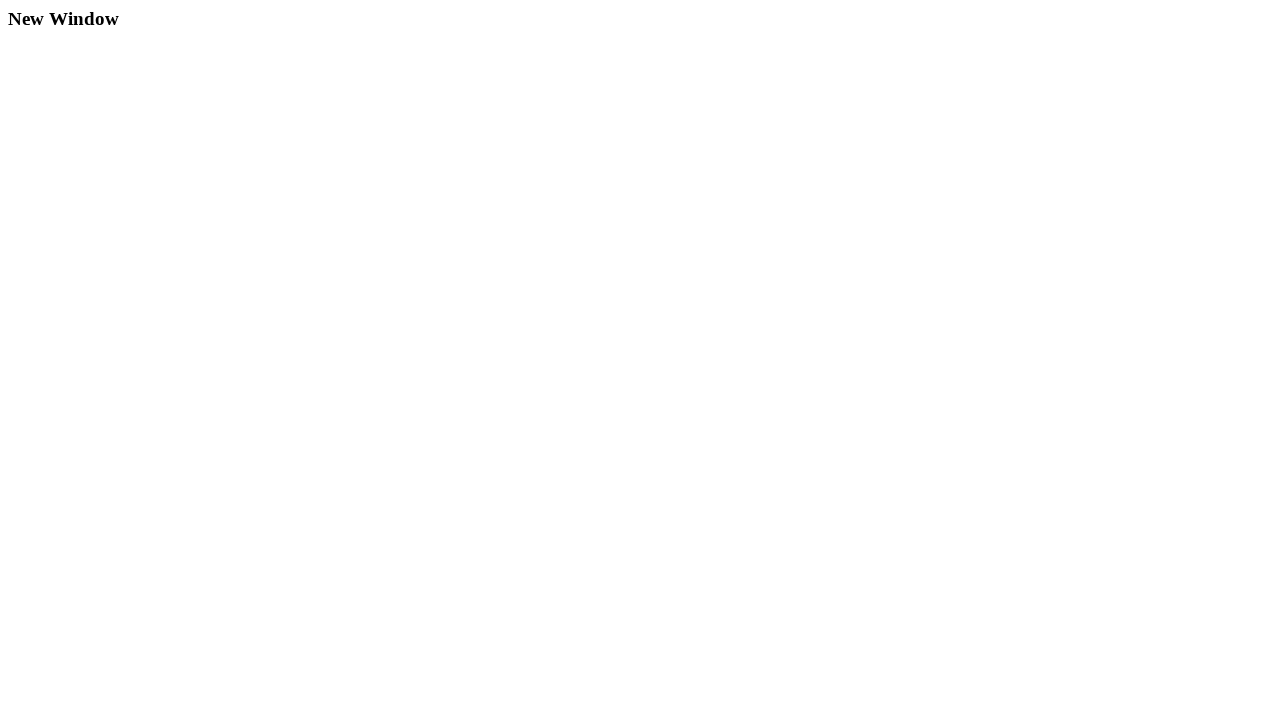

New window loaded successfully
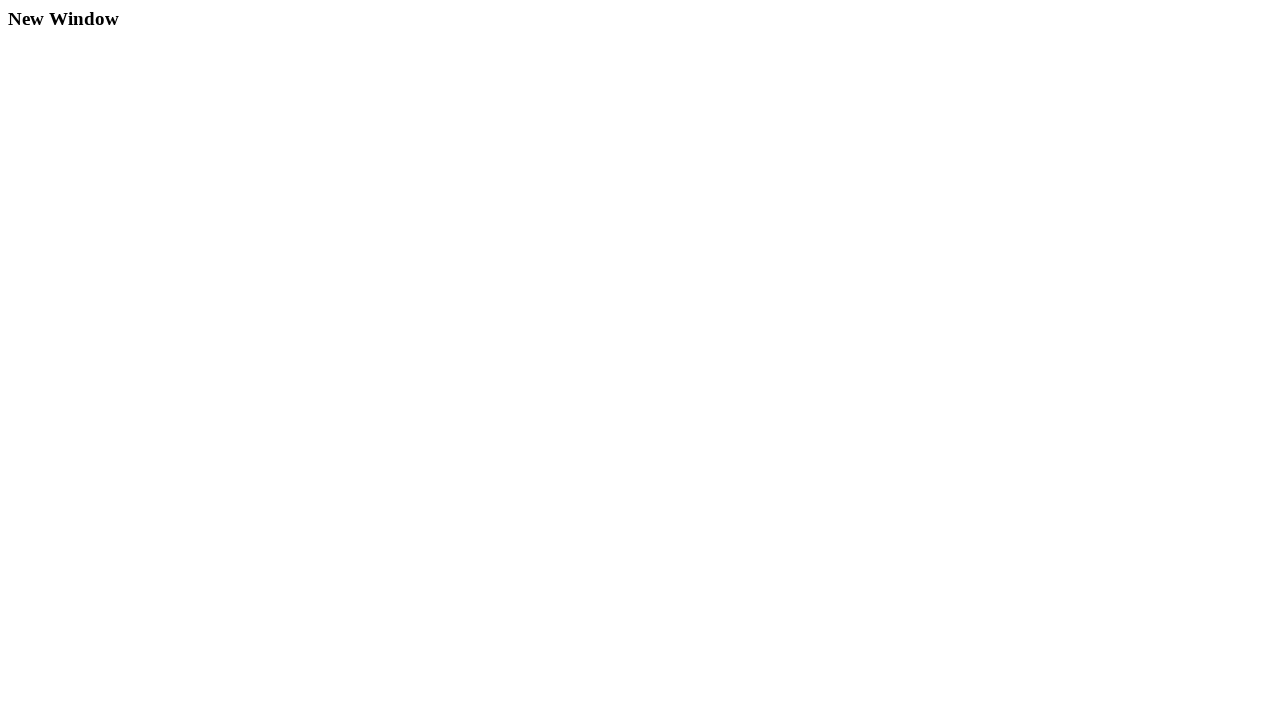

Retrieved new window title: 'New Window'
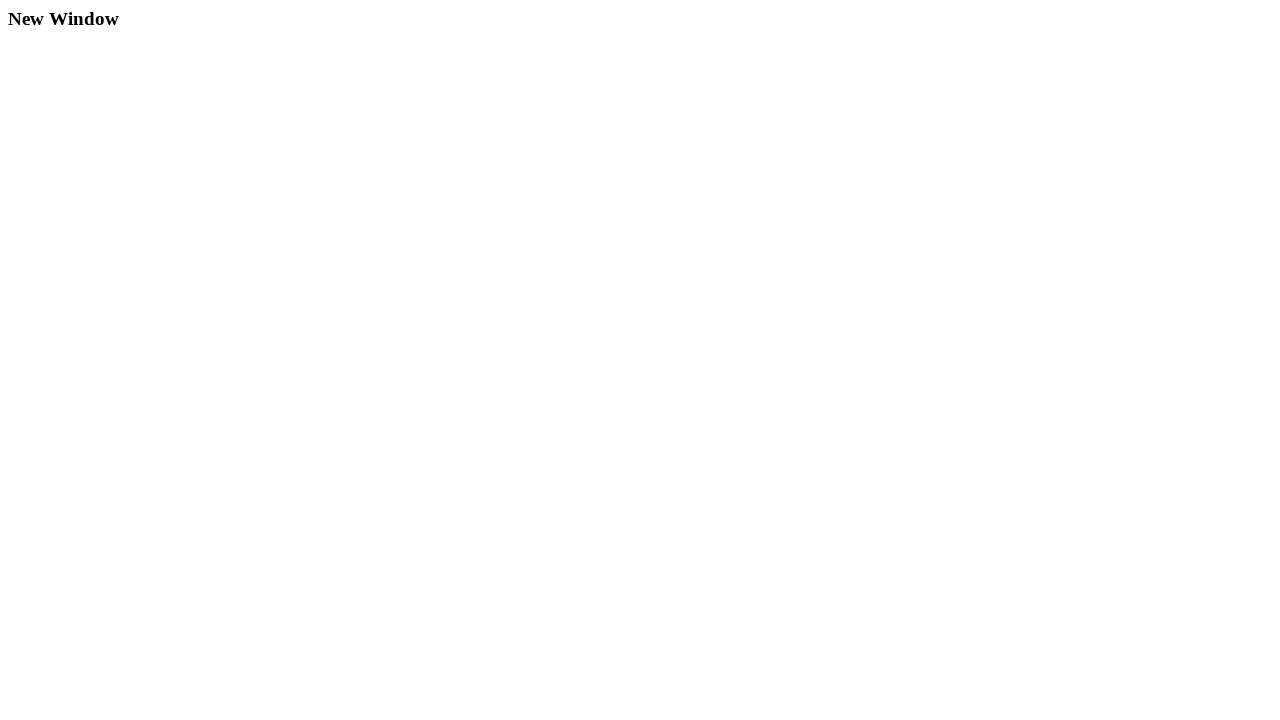

Verified new window title matches expected value 'New Window'
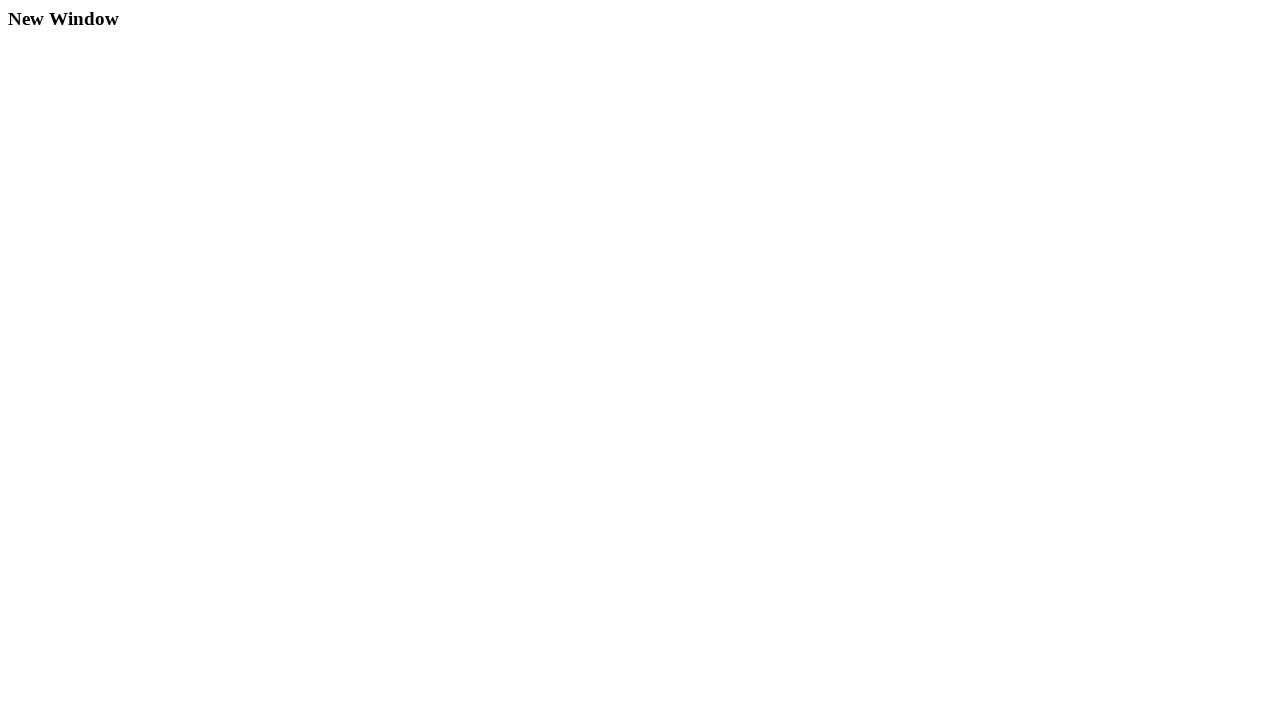

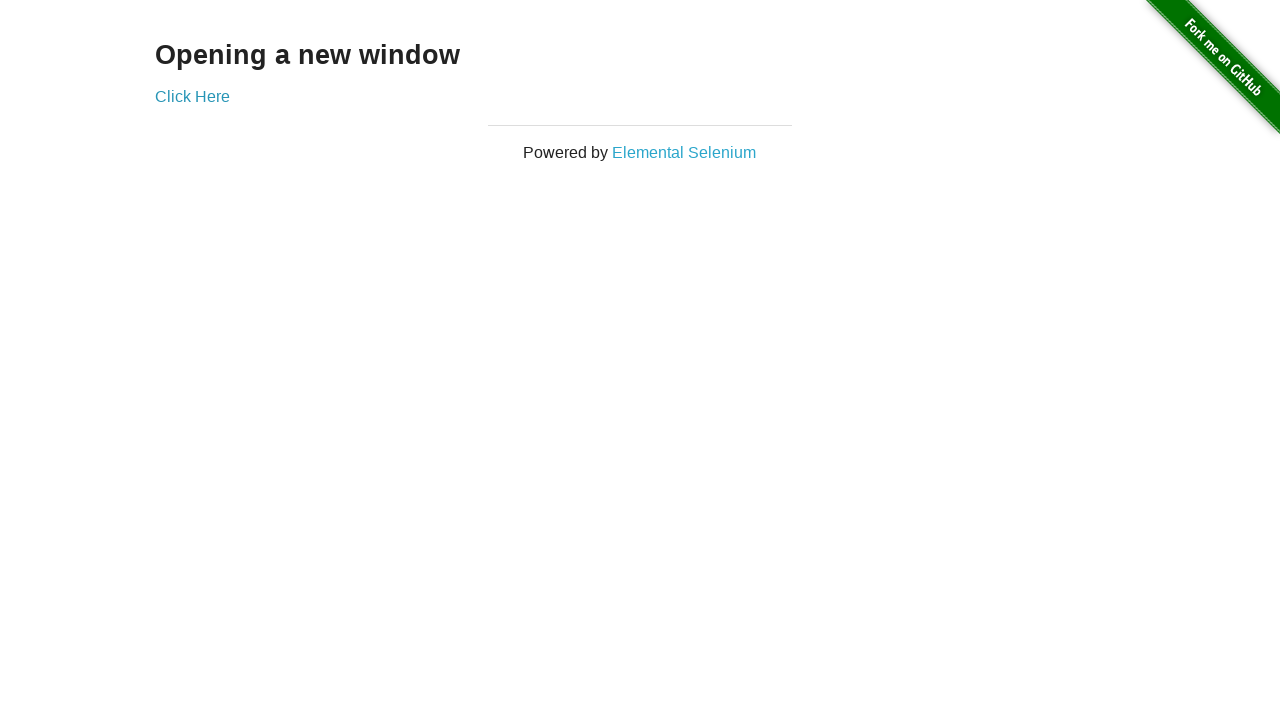